Tests a multi-select dropdown by selecting all available options one by one, then deselecting one option by index

Starting URL: https://www.syntaxprojects.com/basic-select-dropdown-demo.php

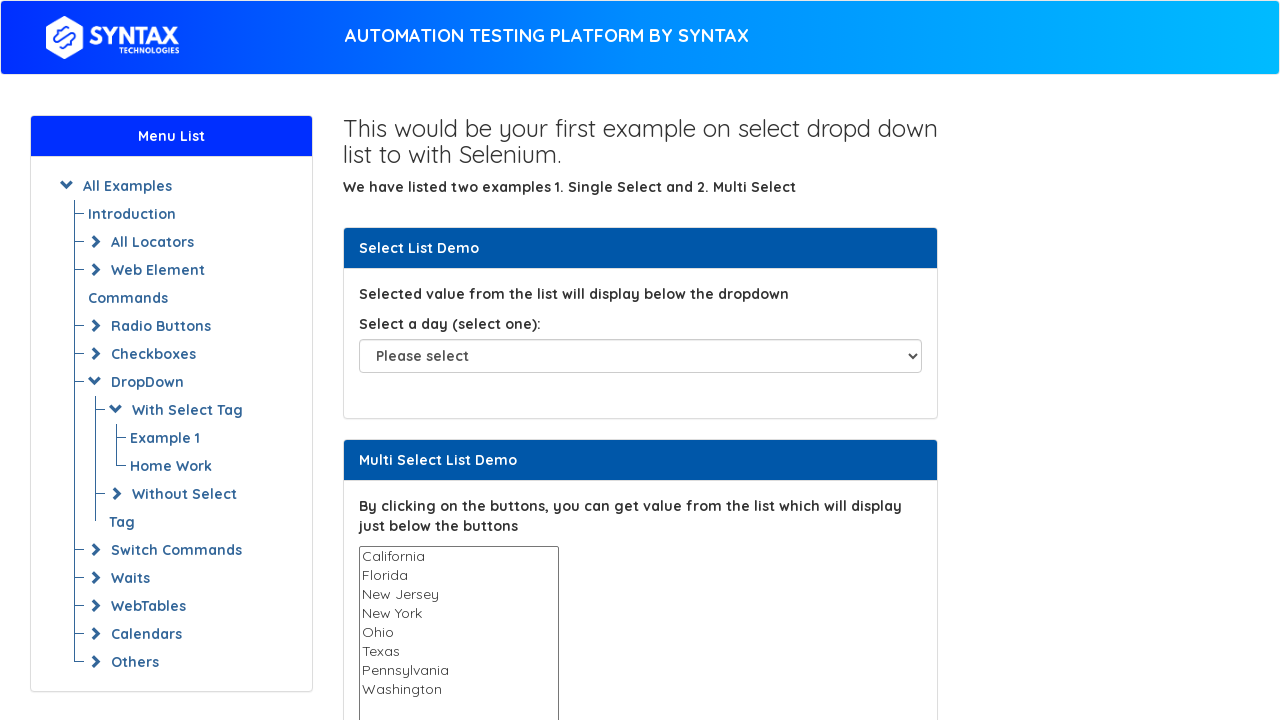

States dropdown selector became available
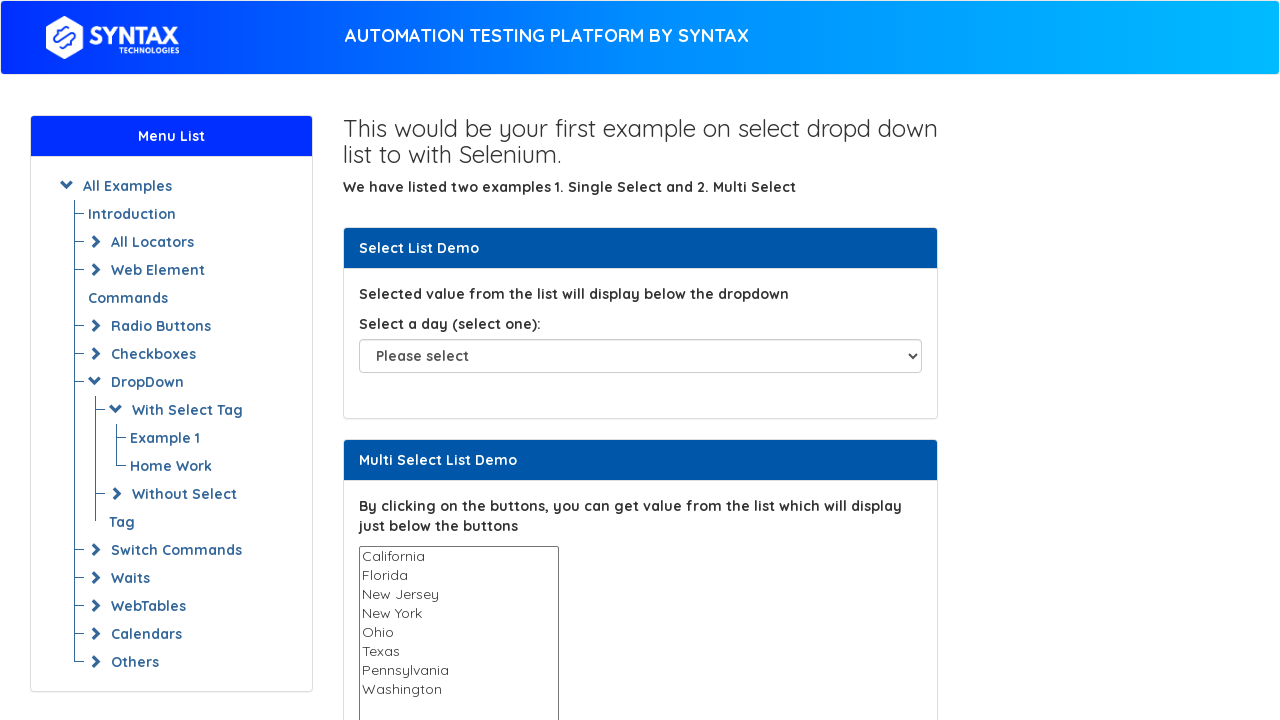

Retrieved all options from multi-select dropdown
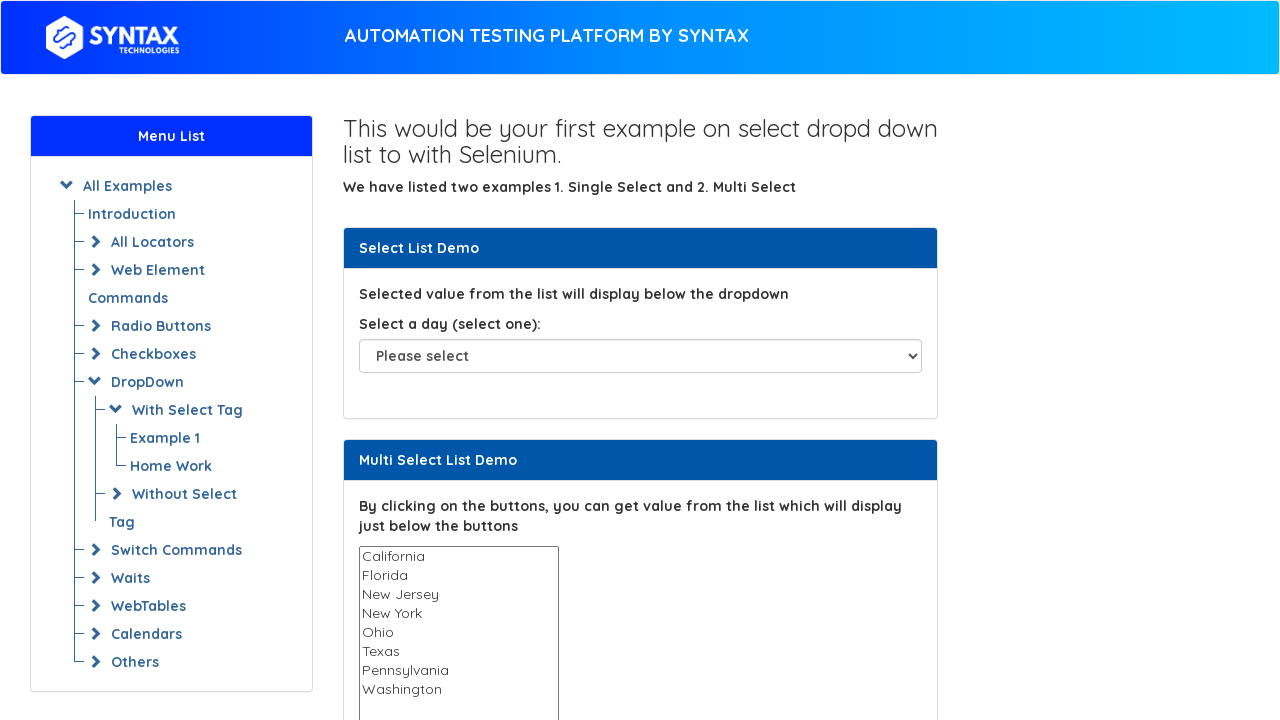

Selected option 'California' from States dropdown on select[name='States']
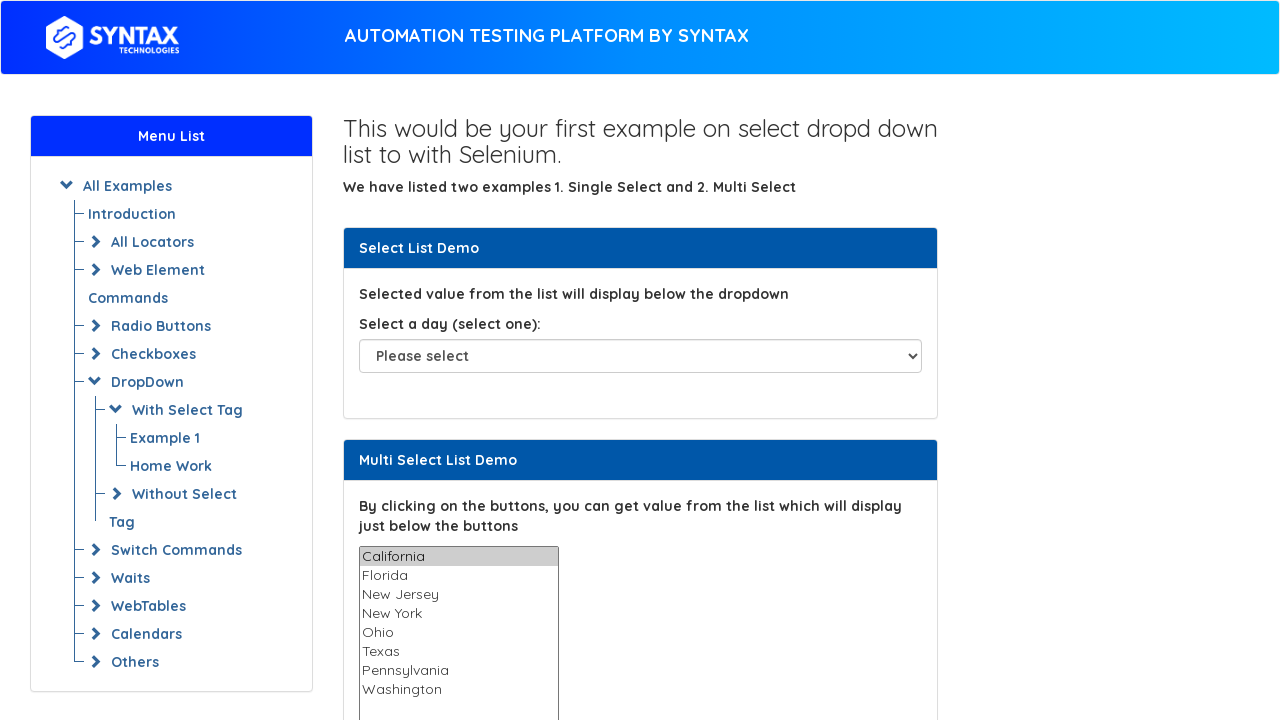

Waited 1 second after selection
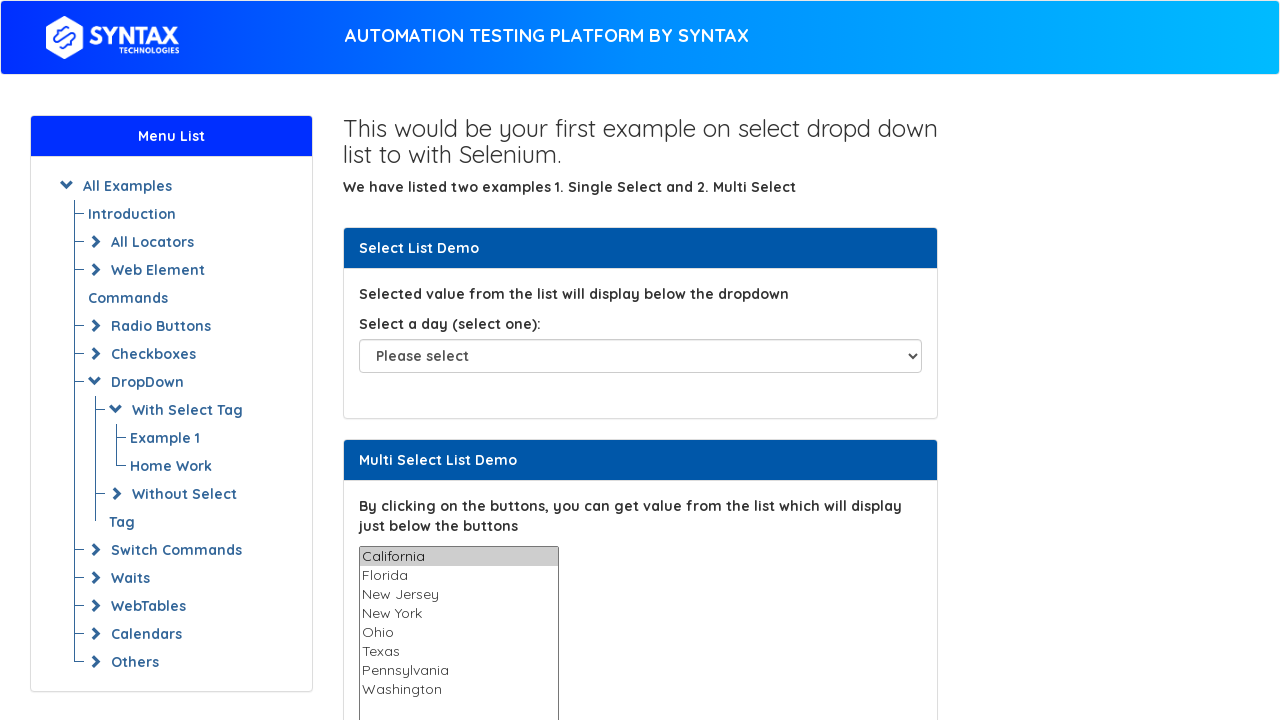

Selected option 'Florida' from States dropdown on select[name='States']
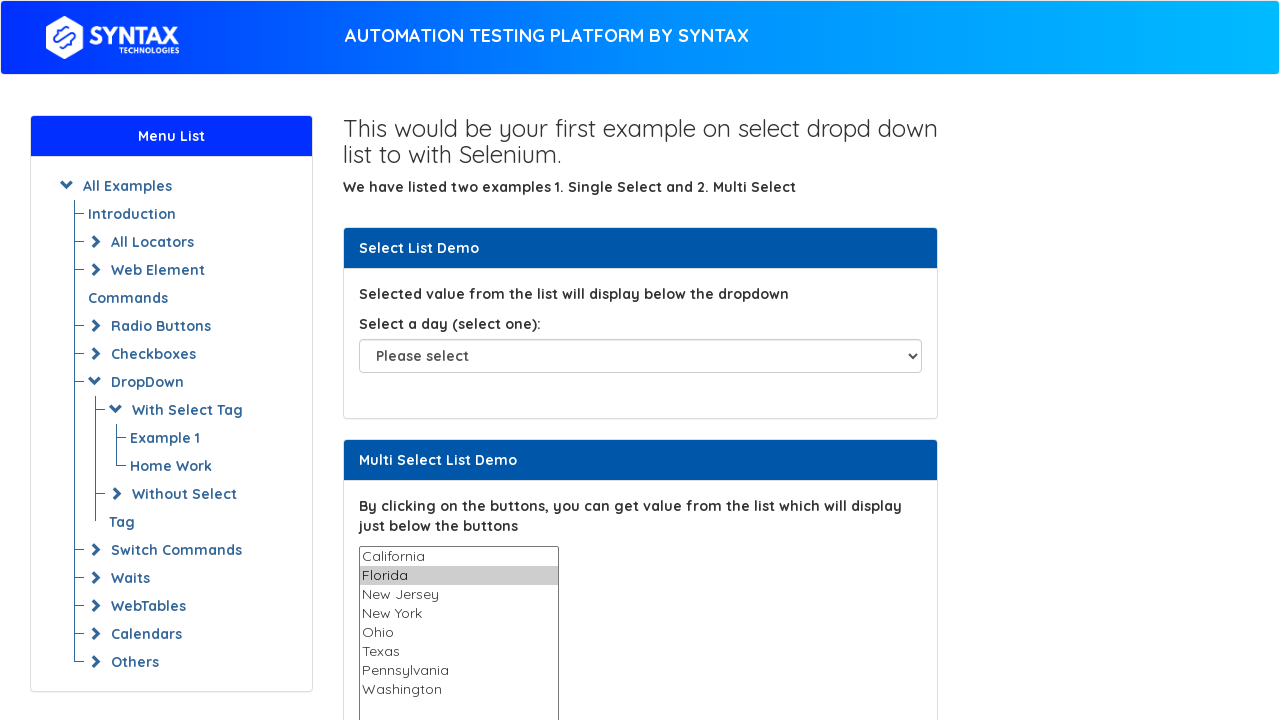

Waited 1 second after selection
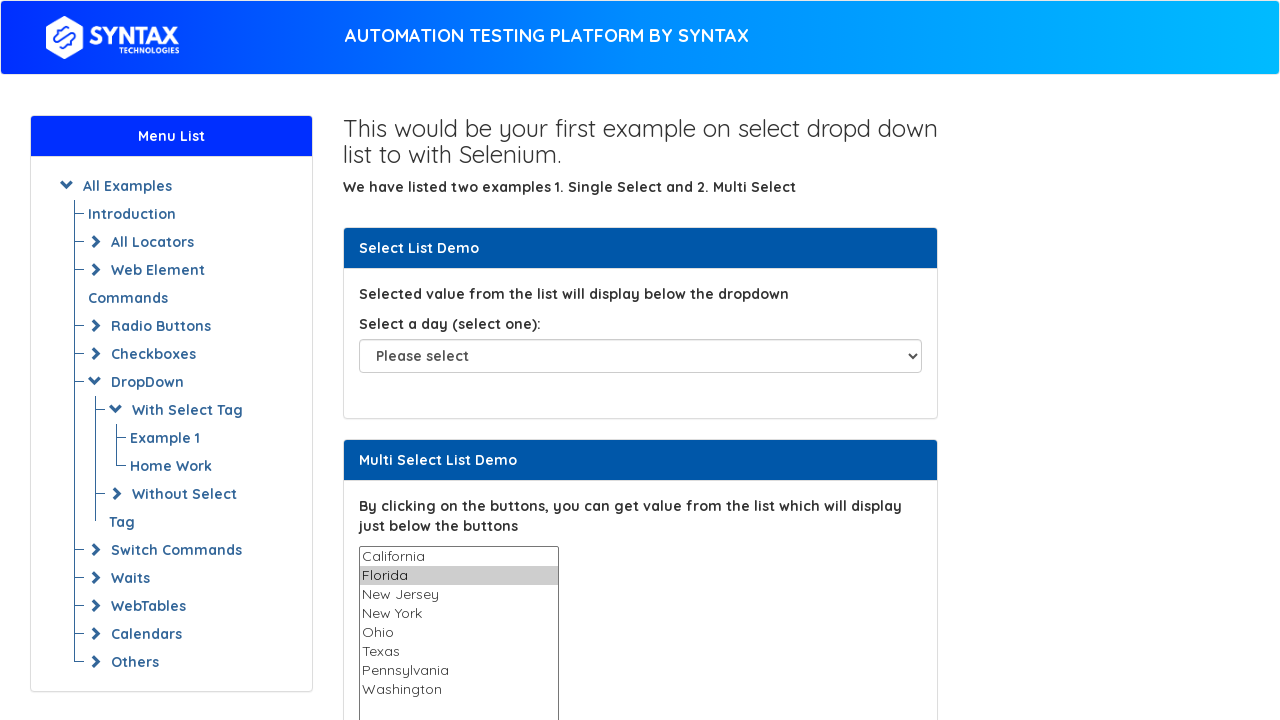

Selected option 'New Jersey' from States dropdown on select[name='States']
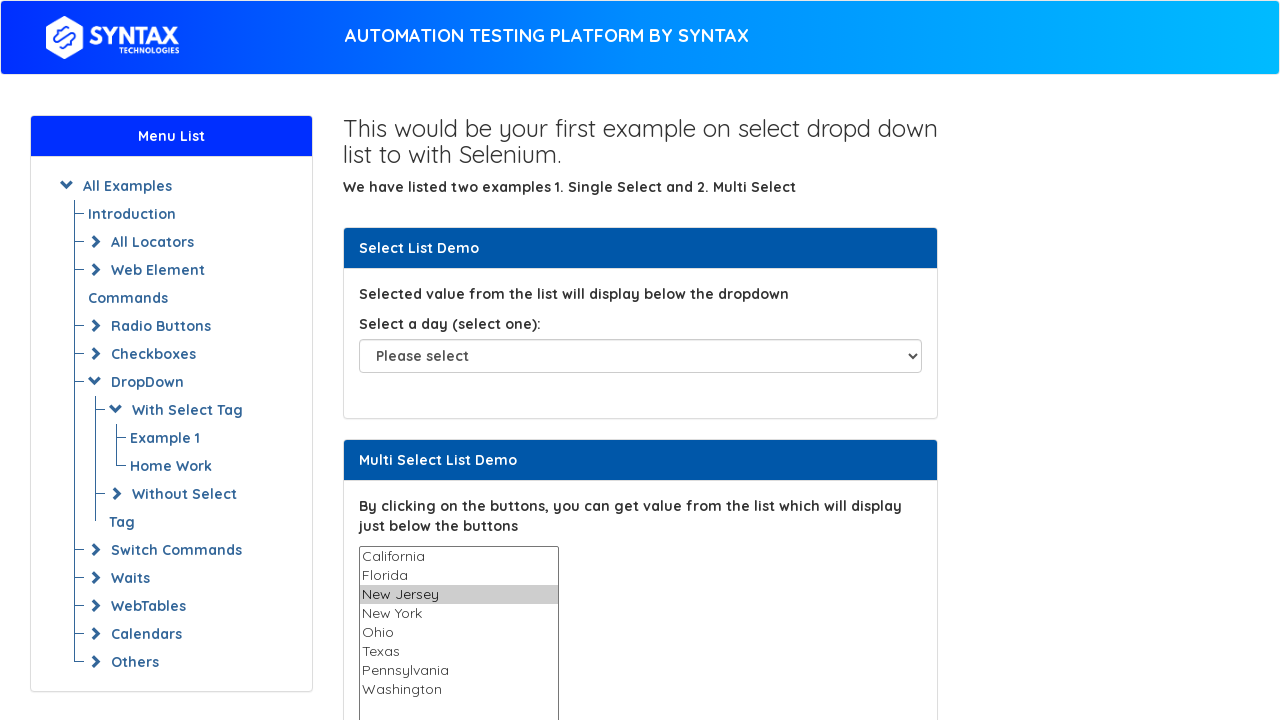

Waited 1 second after selection
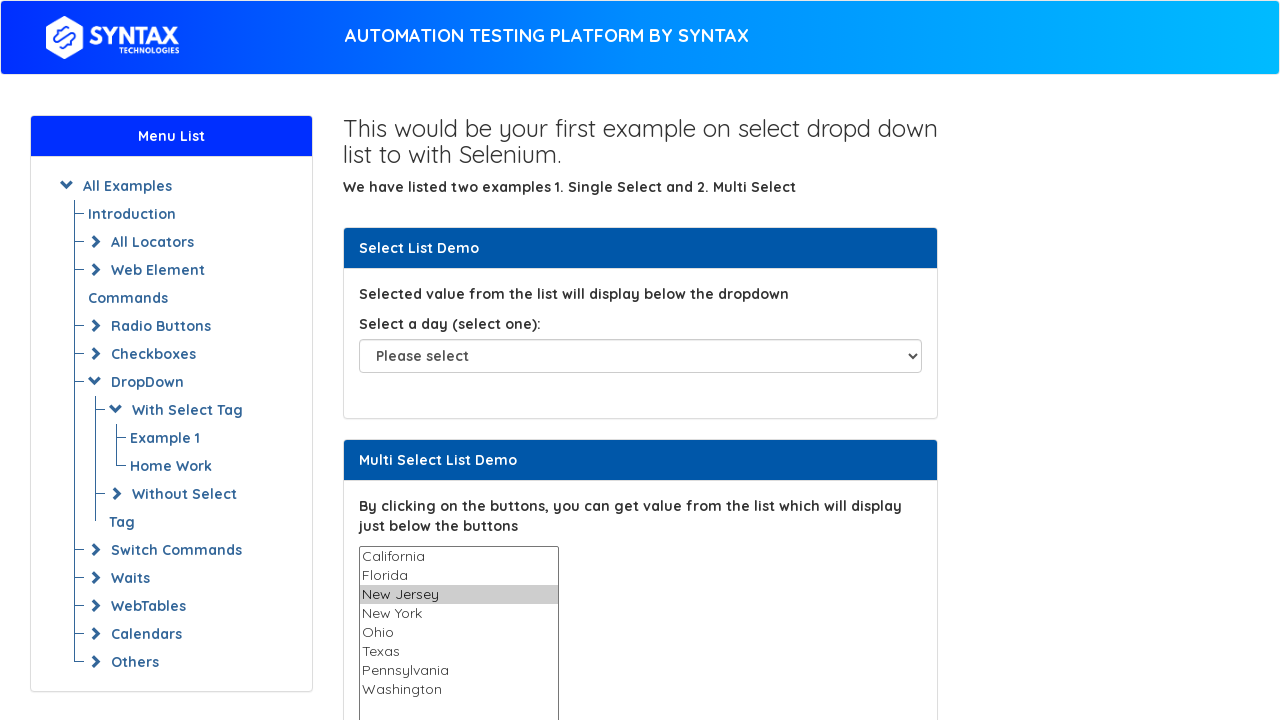

Selected option 'New York' from States dropdown on select[name='States']
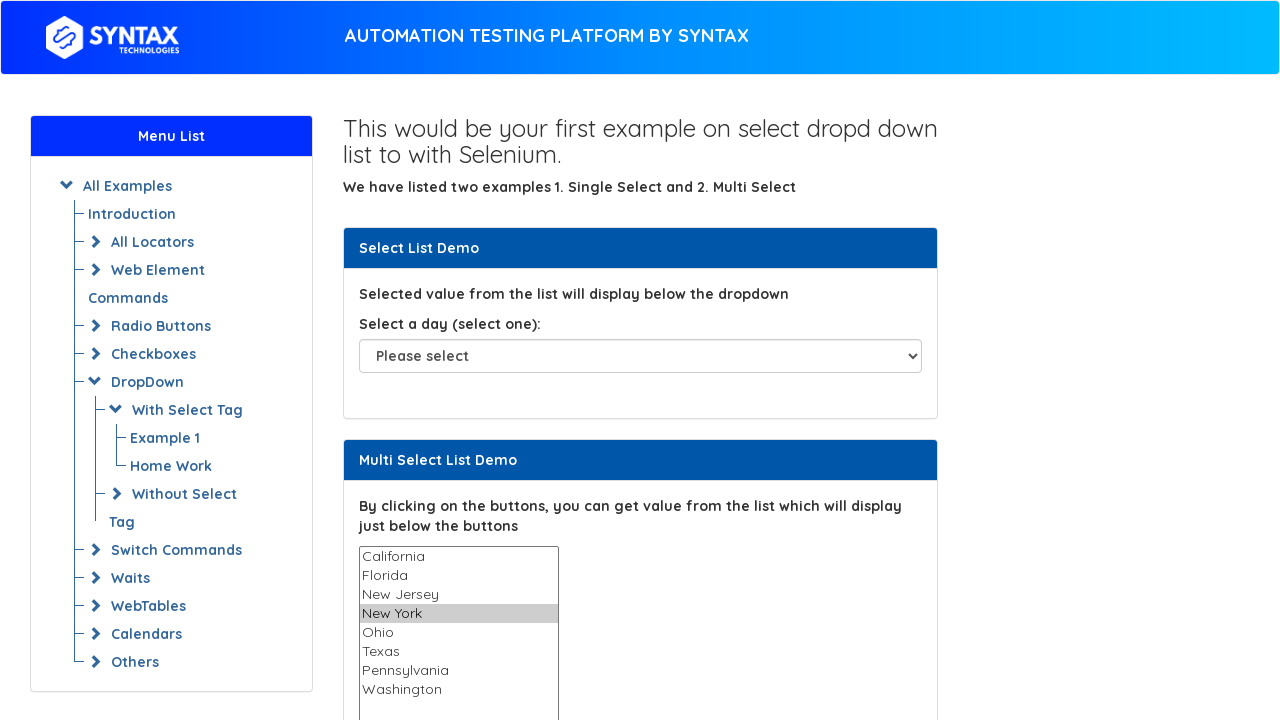

Waited 1 second after selection
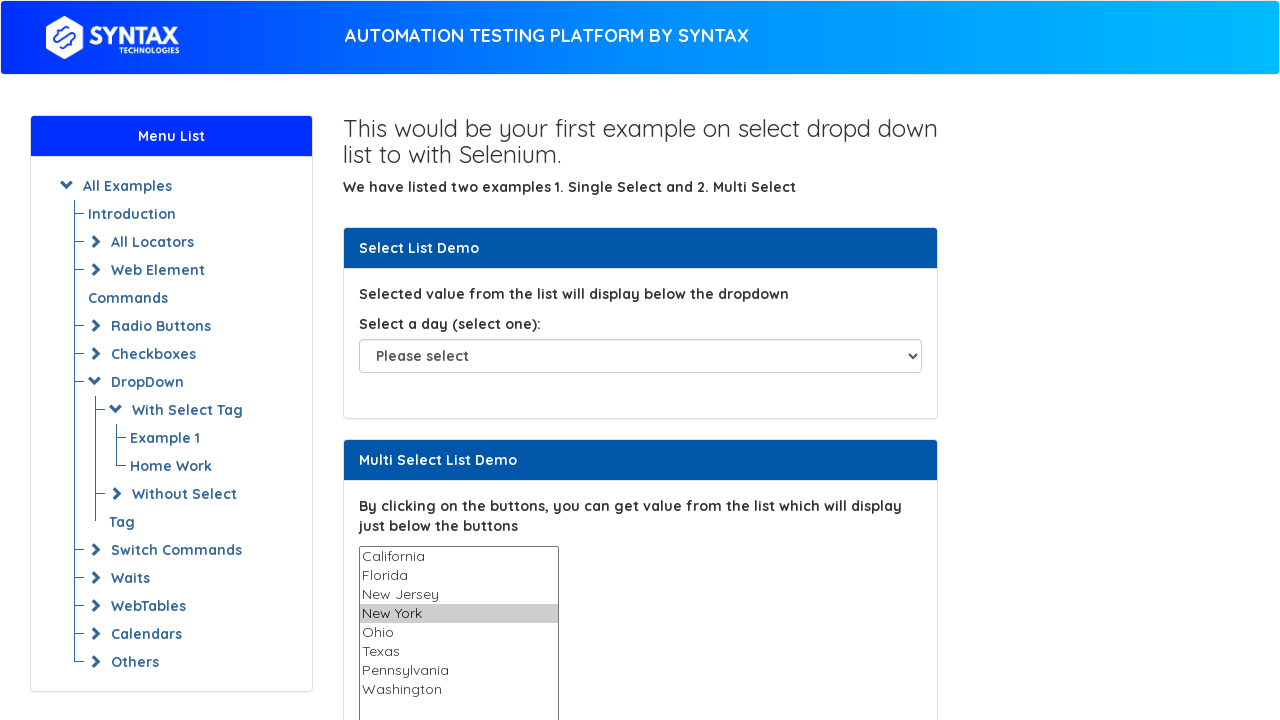

Selected option 'Ohio' from States dropdown on select[name='States']
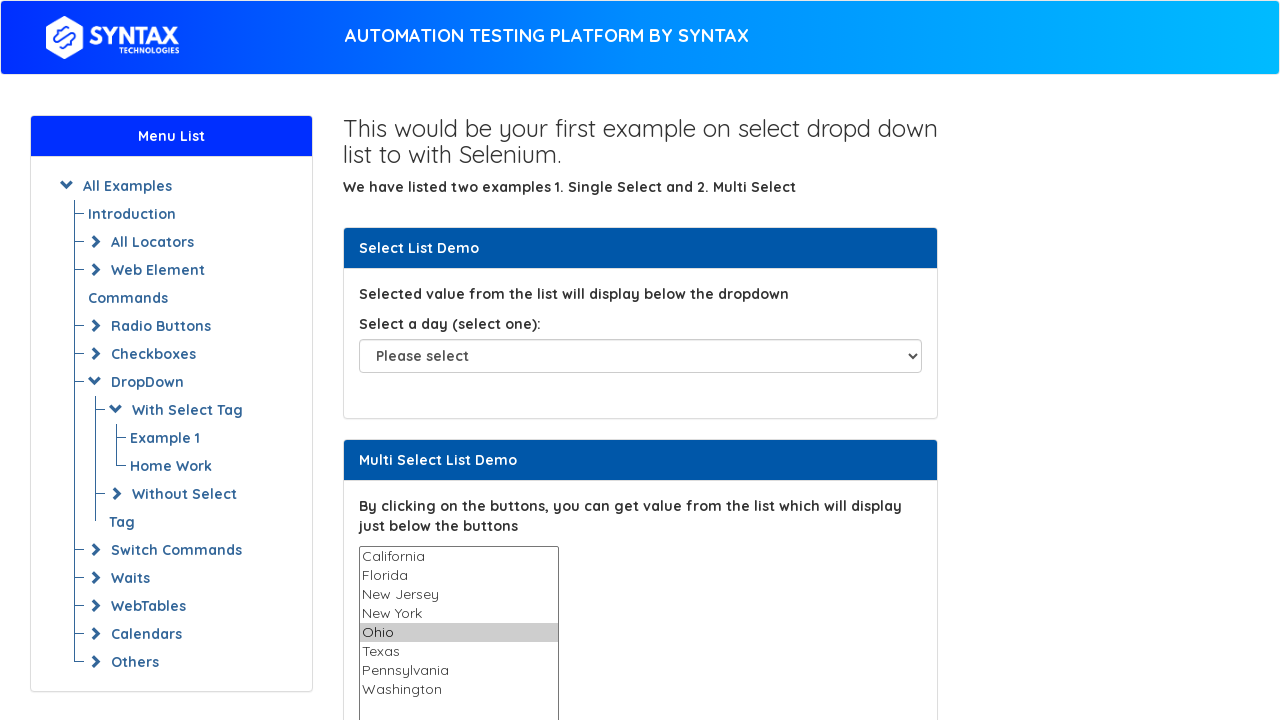

Waited 1 second after selection
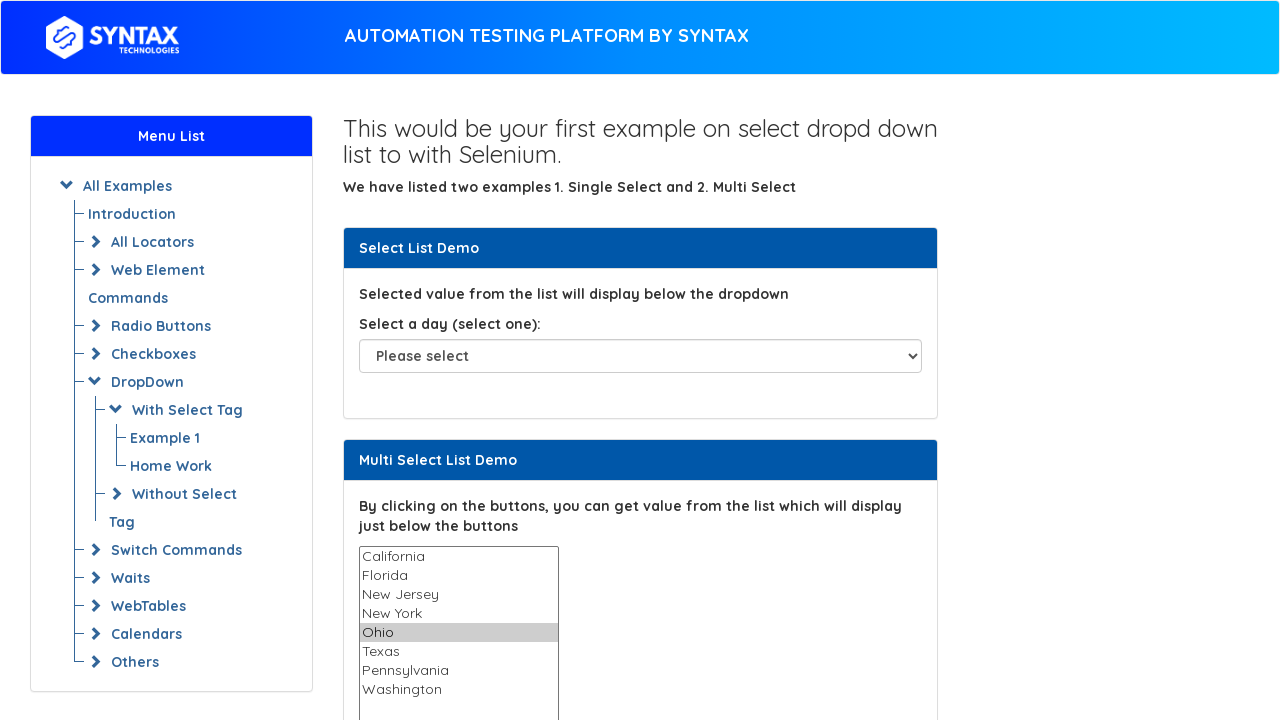

Selected option 'Texas' from States dropdown on select[name='States']
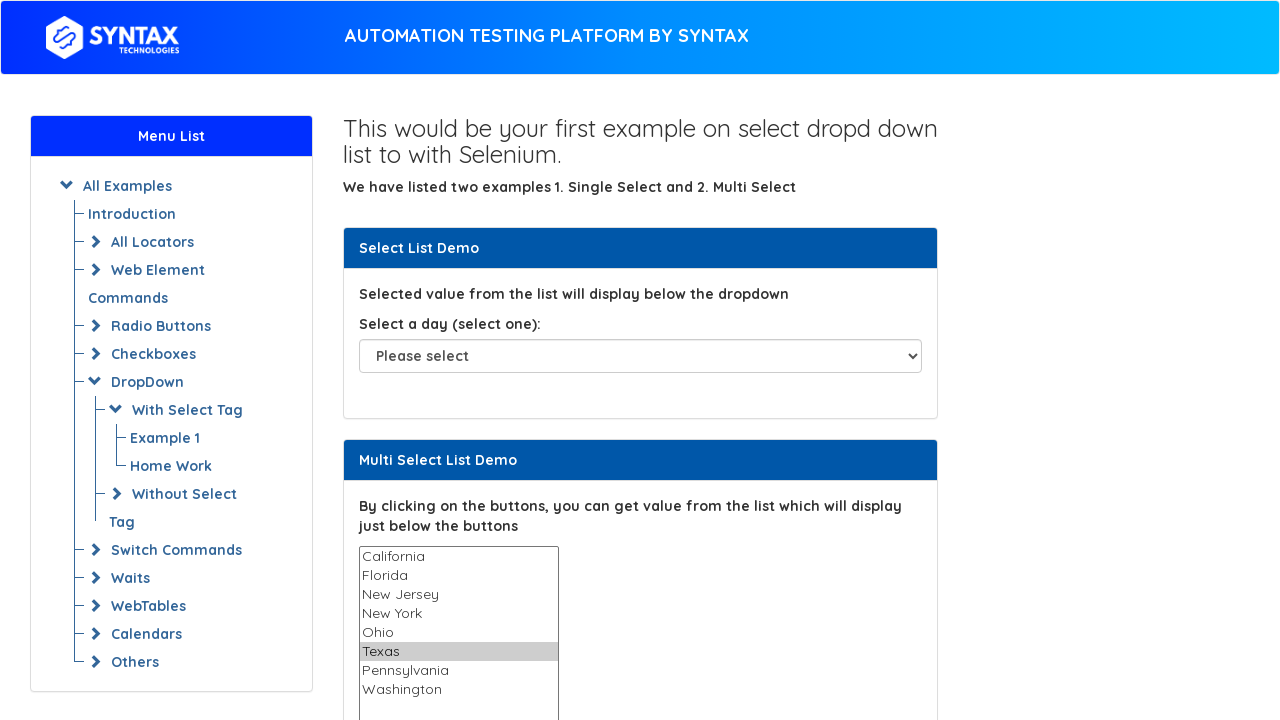

Waited 1 second after selection
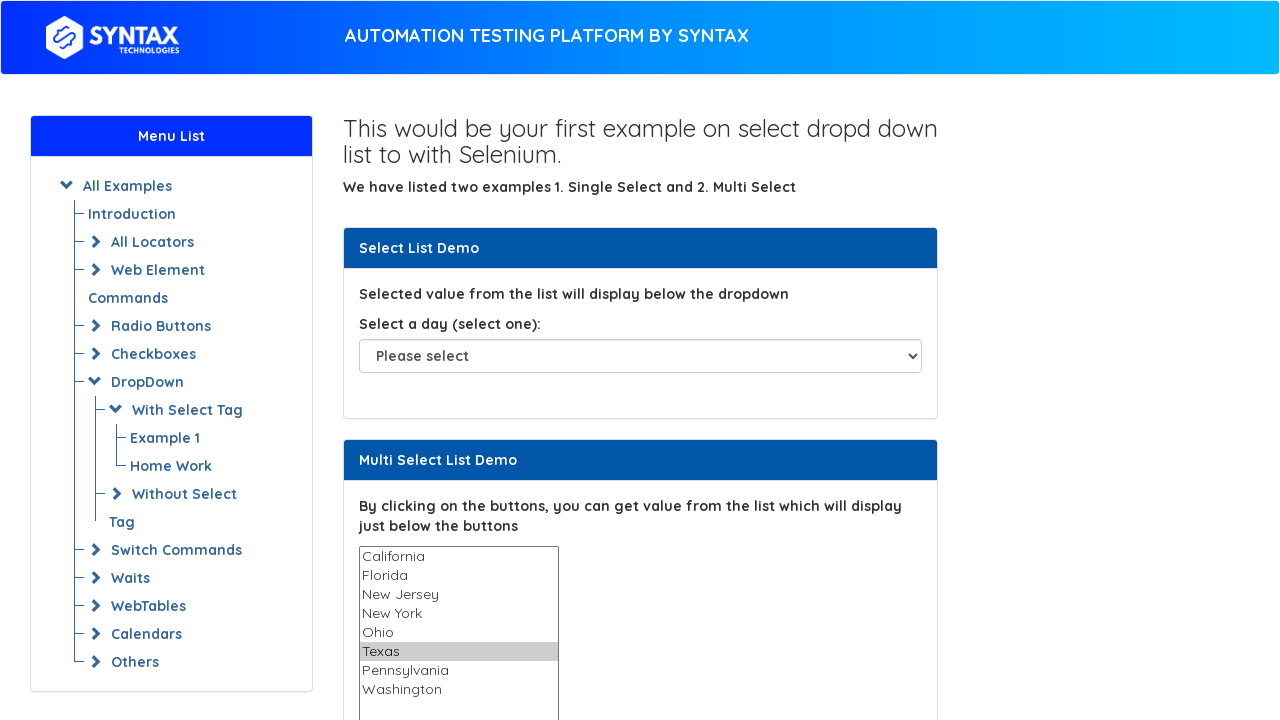

Selected option 'Pennsylvania' from States dropdown on select[name='States']
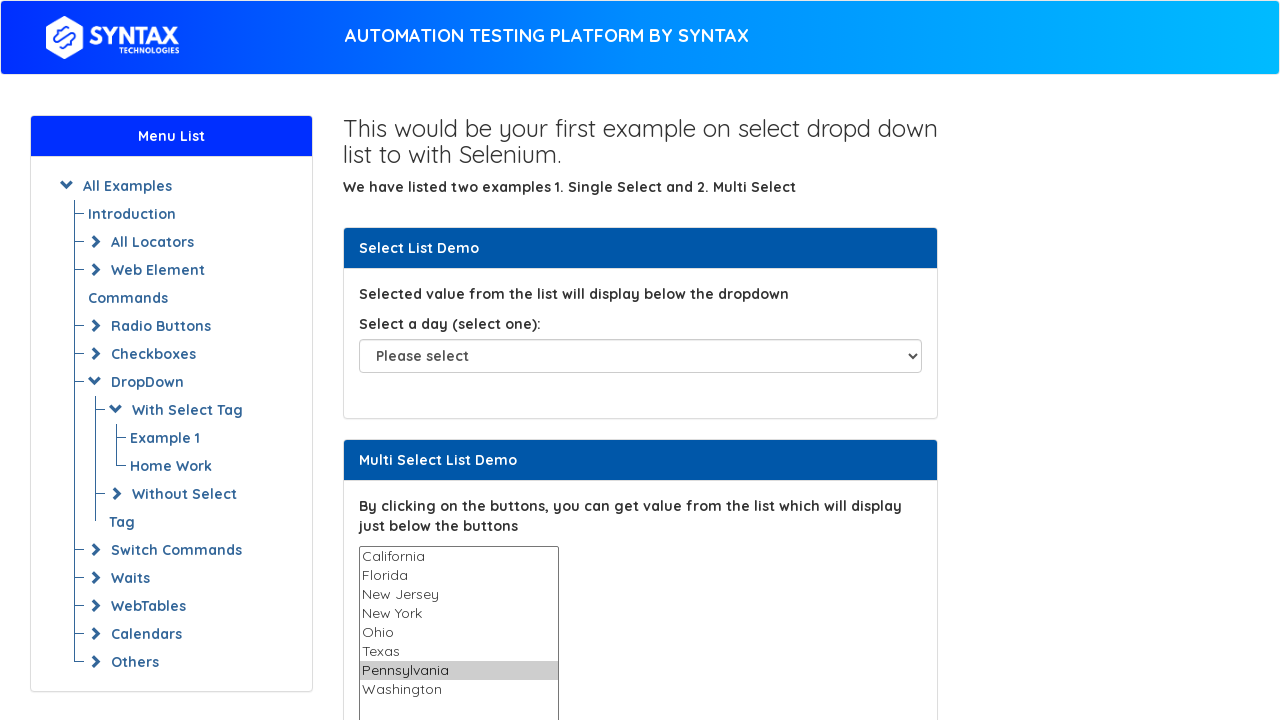

Waited 1 second after selection
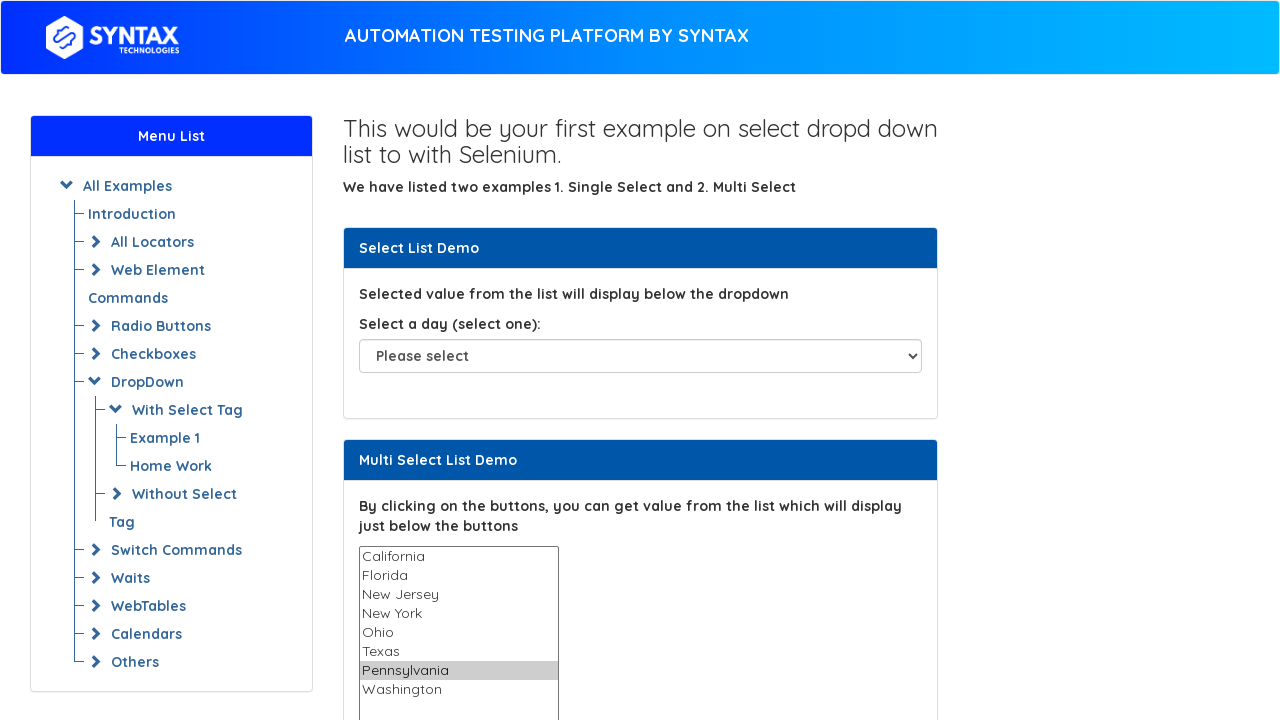

Selected option 'Washington' from States dropdown on select[name='States']
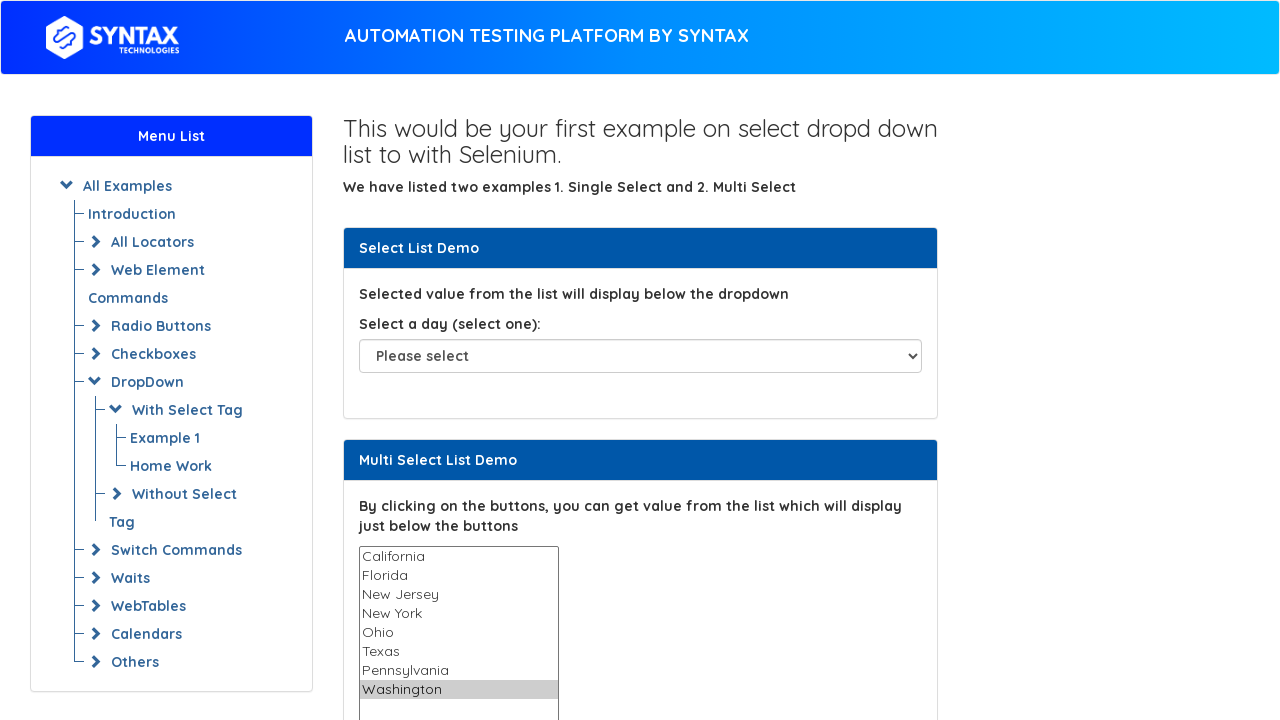

Waited 1 second after selection
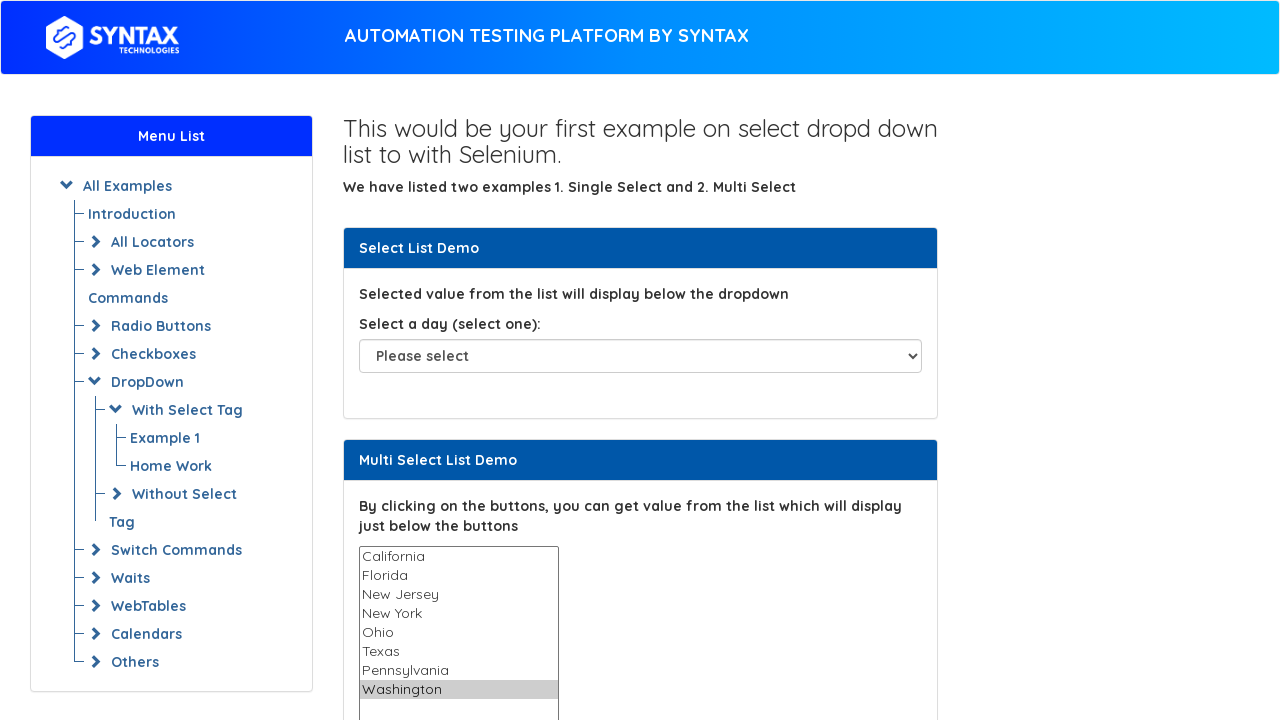

Retrieved all options again for deselection process
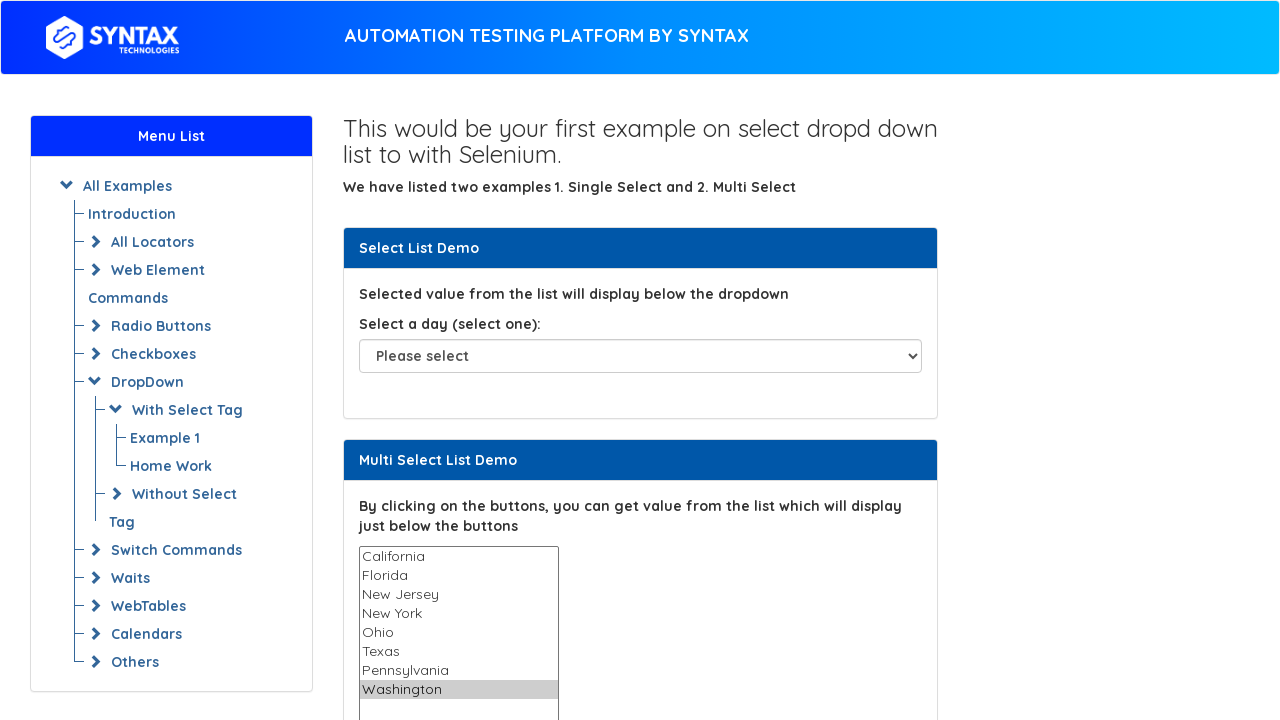

Retrieved value of option at index 5: 'Texas'
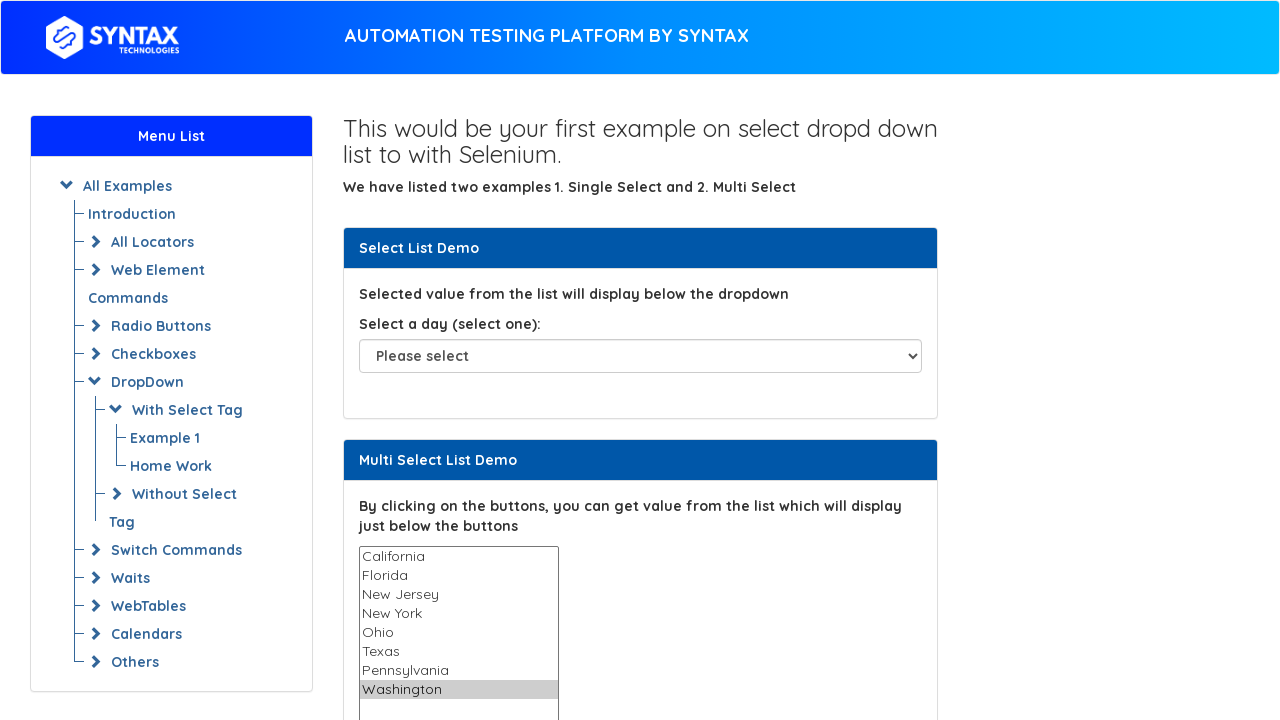

Collected all current option values
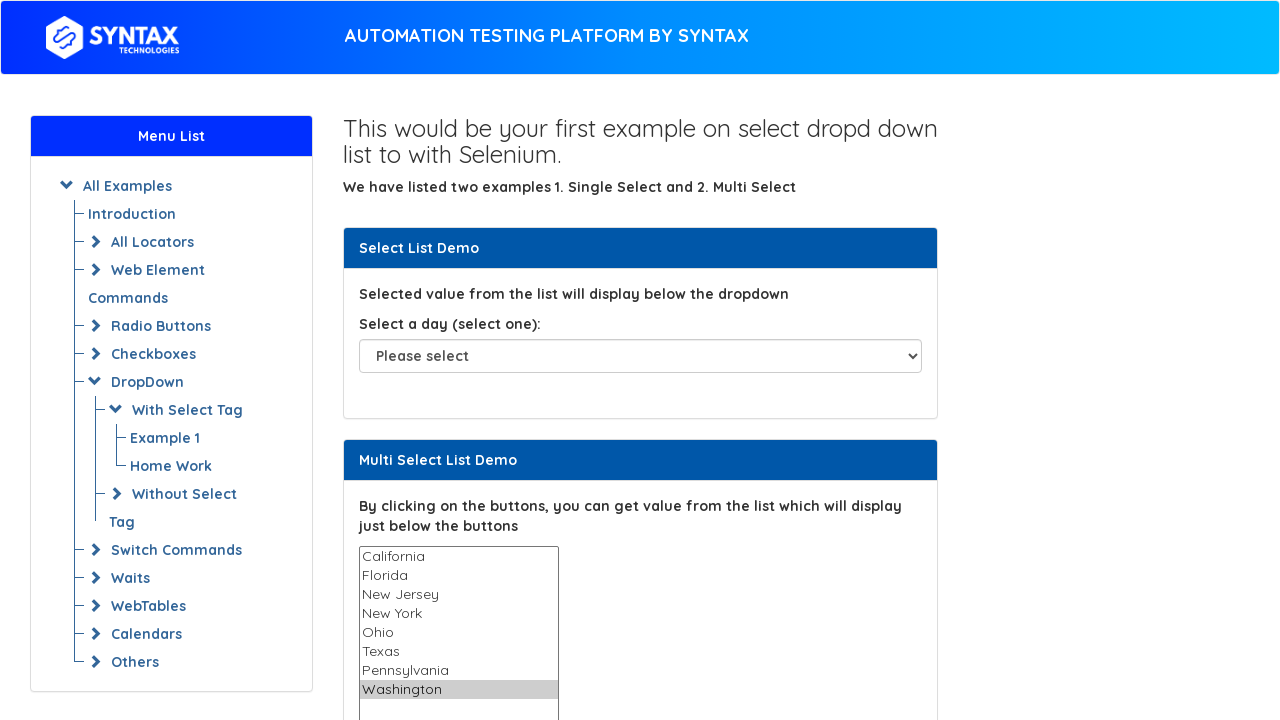

Removed option at index 5 from current values list
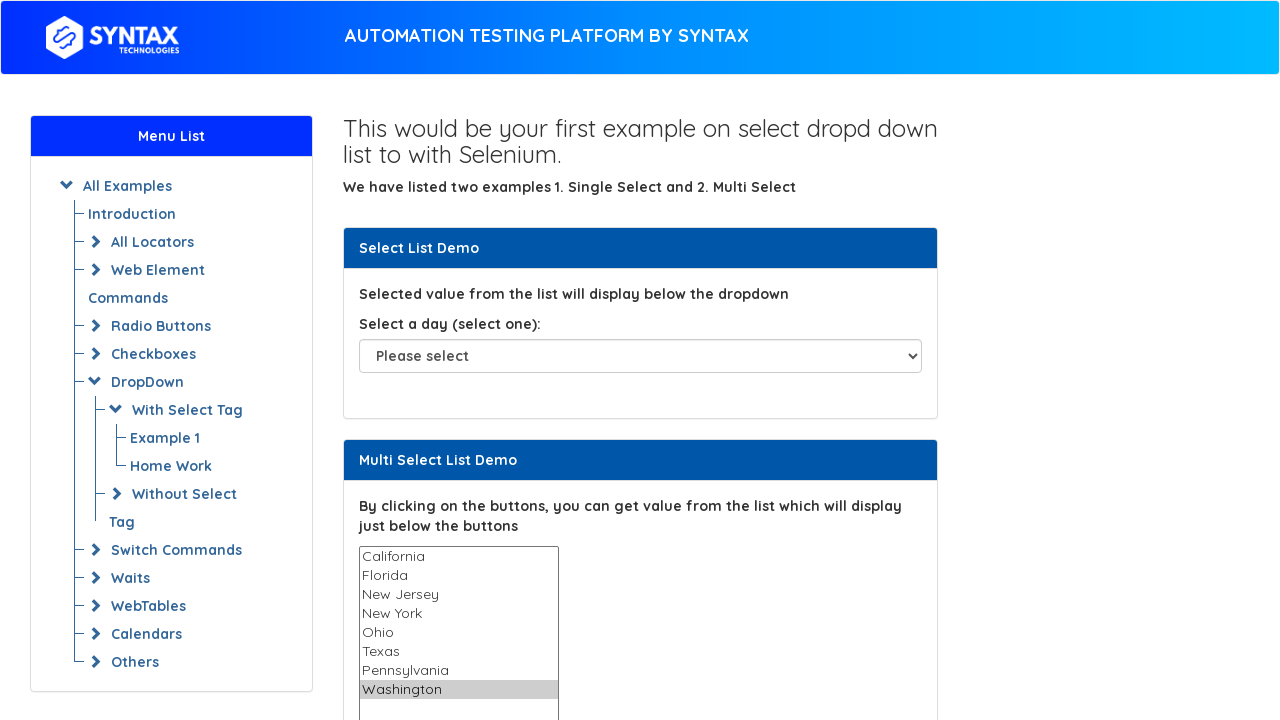

Deselected option at index 5 from the multi-select dropdown on select[name='States']
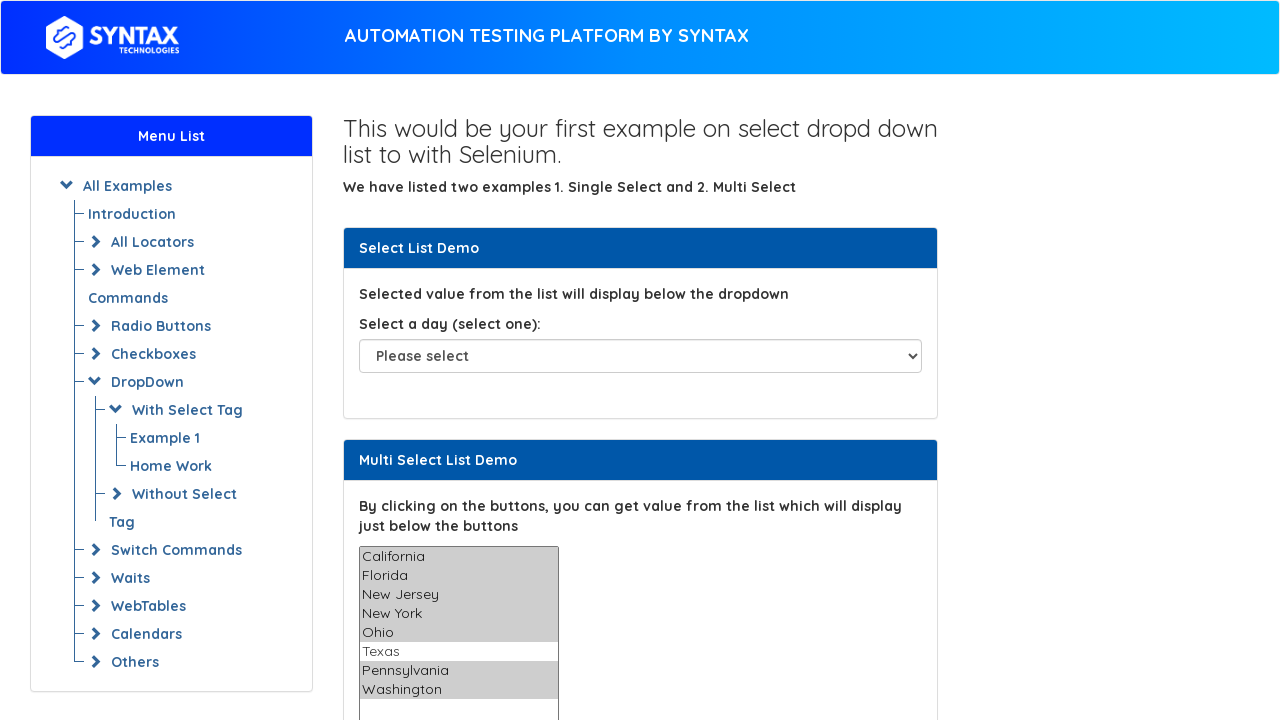

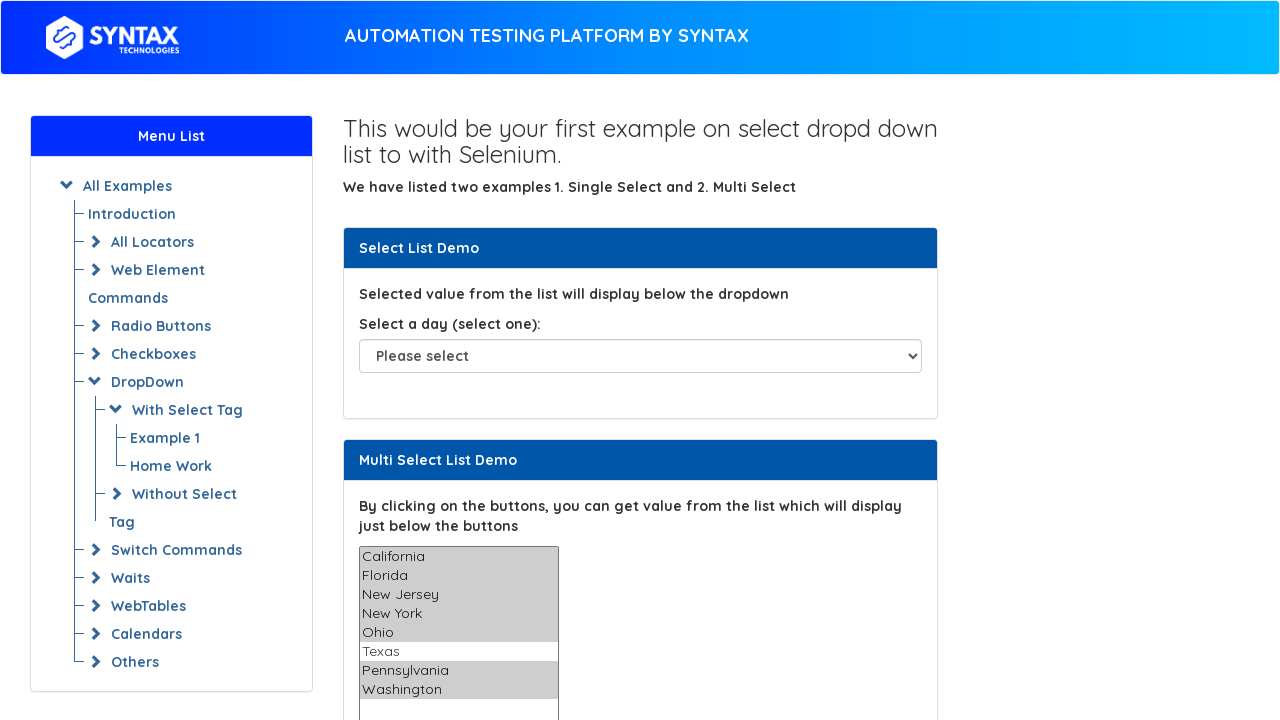